Tests browser navigation methods by navigating between YouTube and TechProEducation websites, then using back, refresh, and forward browser controls

Starting URL: https://www.youtube.com

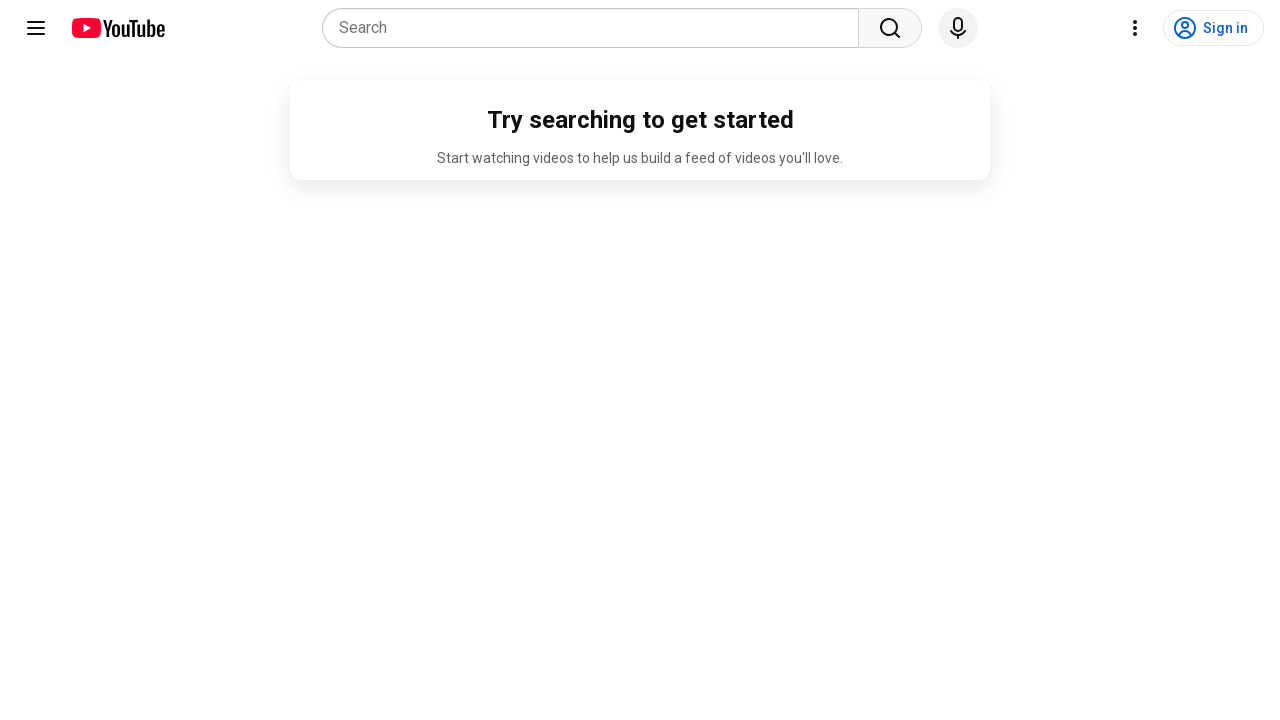

Navigated to TechProEducation website
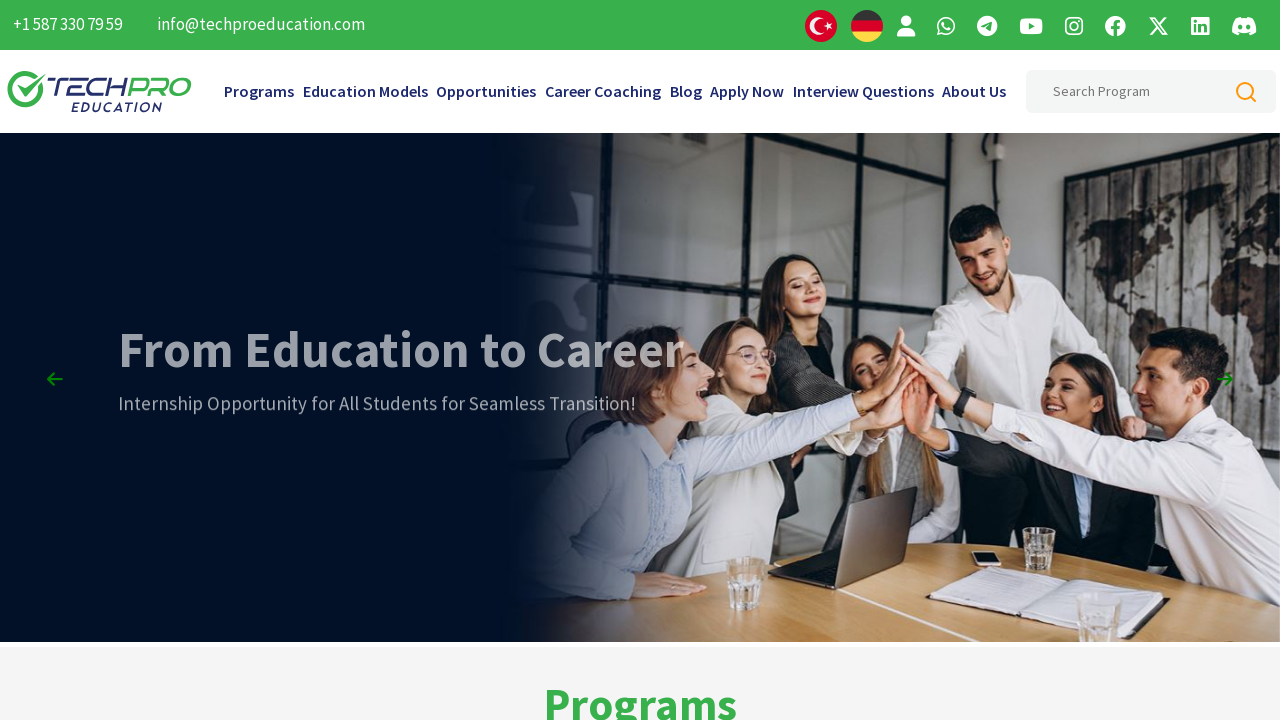

Navigated back to YouTube using browser back button
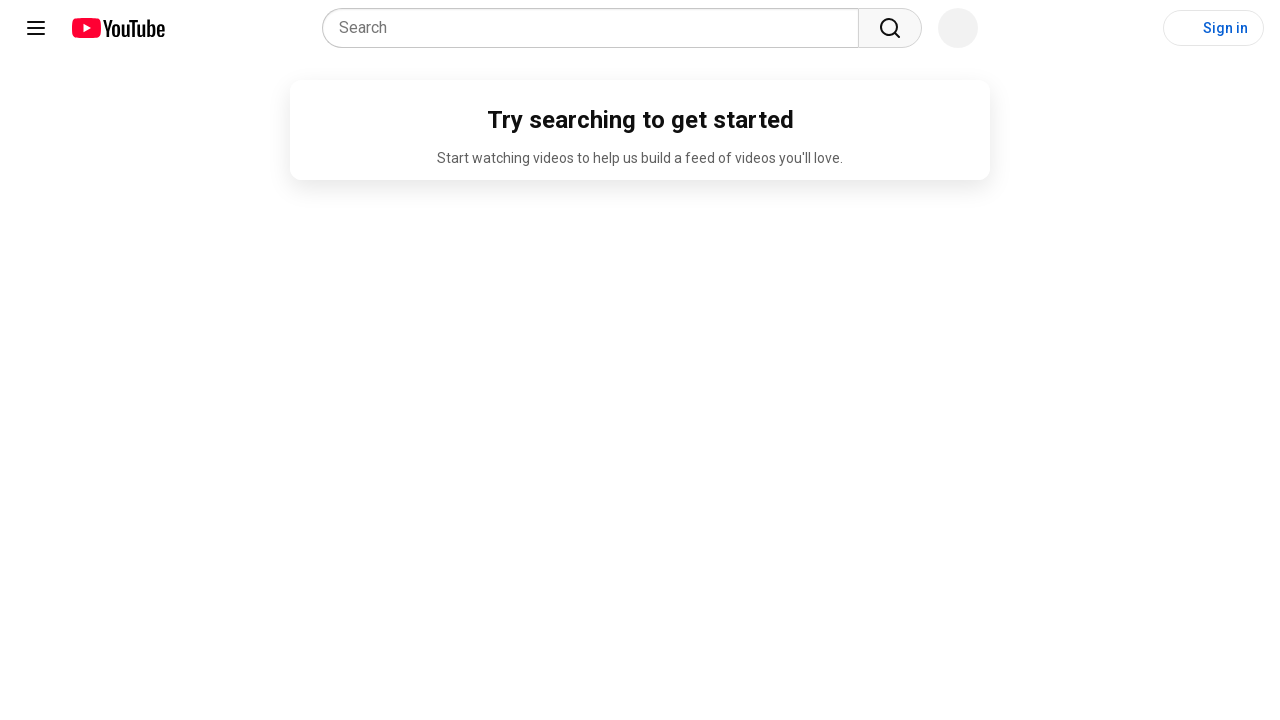

Refreshed the current YouTube page
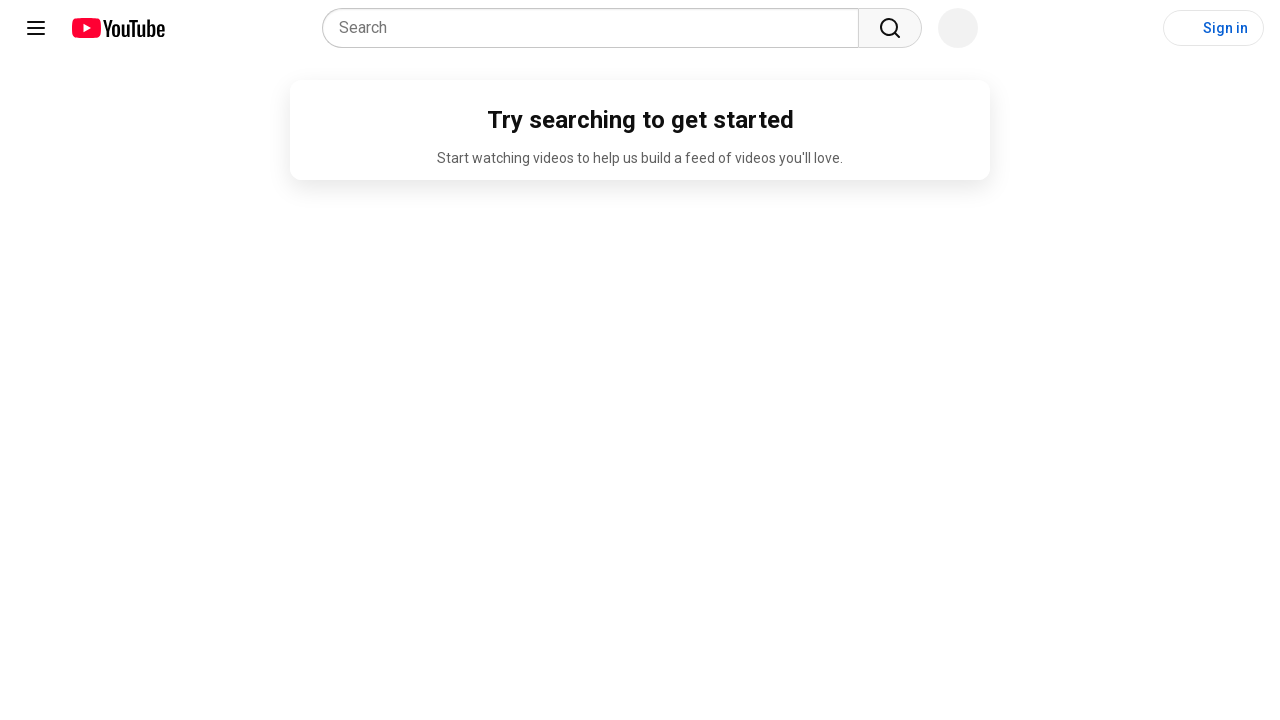

Navigated forward to TechProEducation using browser forward button
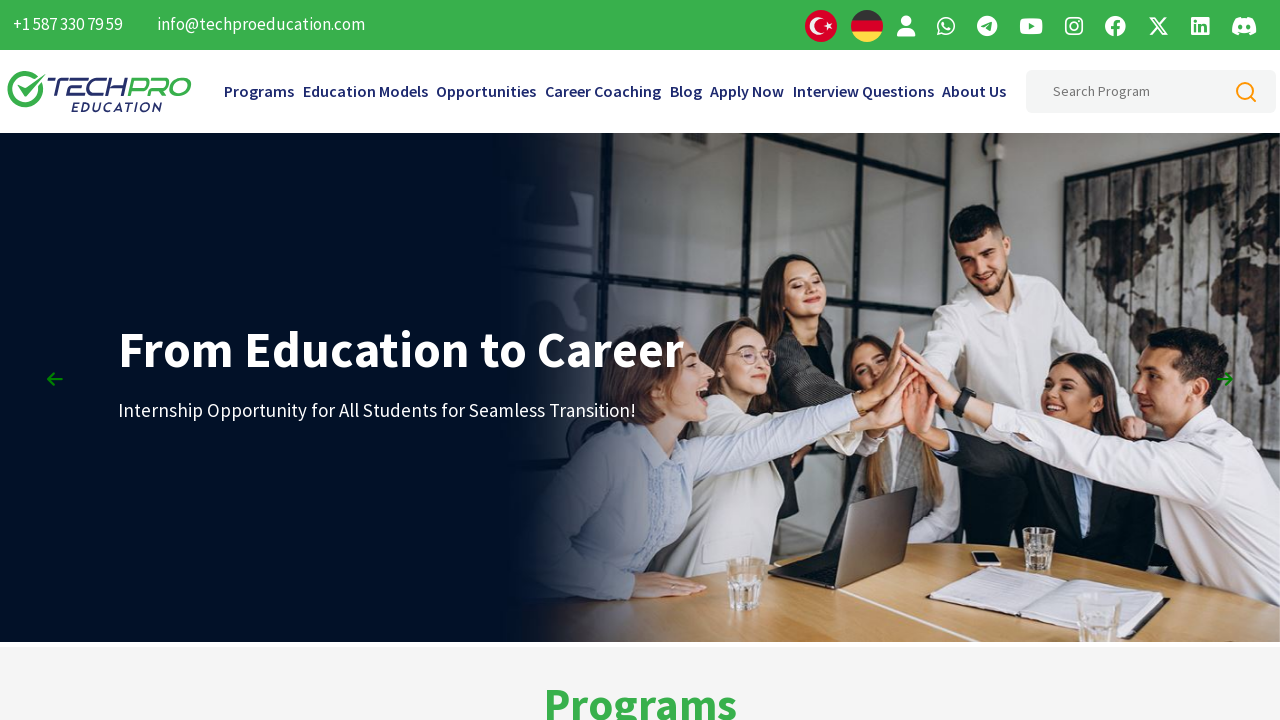

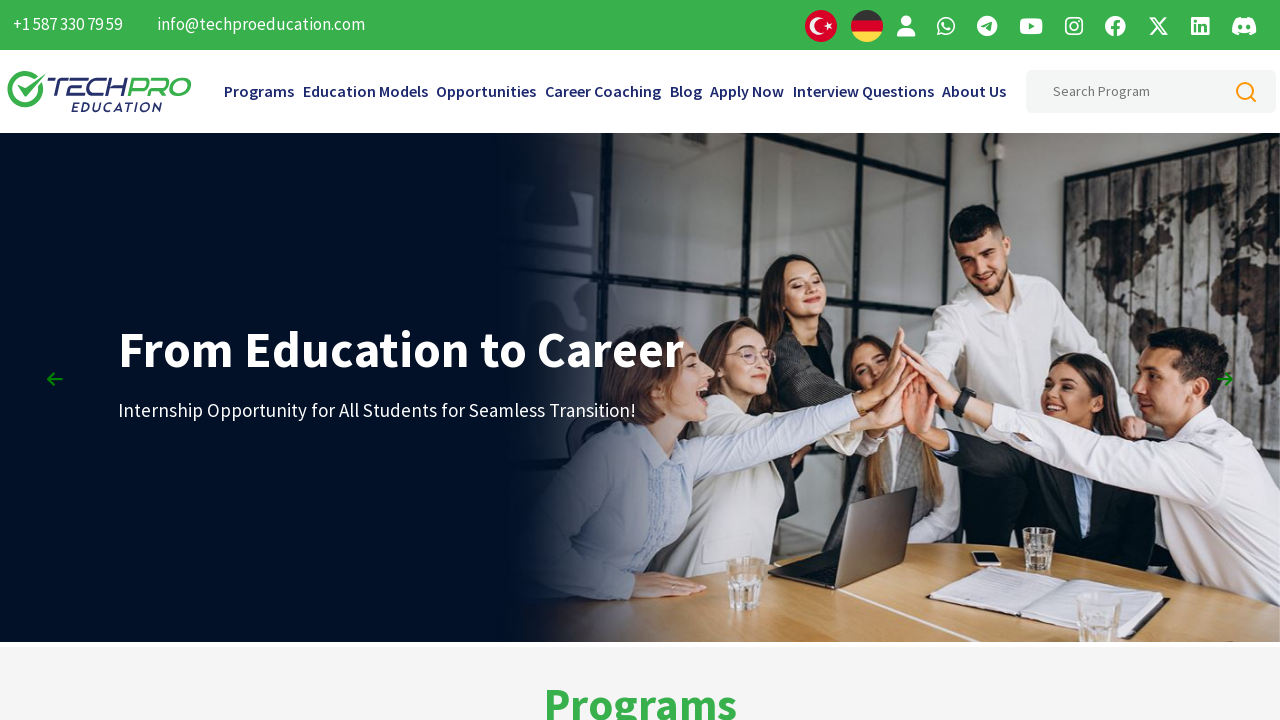